Tests mobile responsiveness by setting viewport to mobile size and checking for mobile menu elements

Starting URL: https://console.apidirect.dev

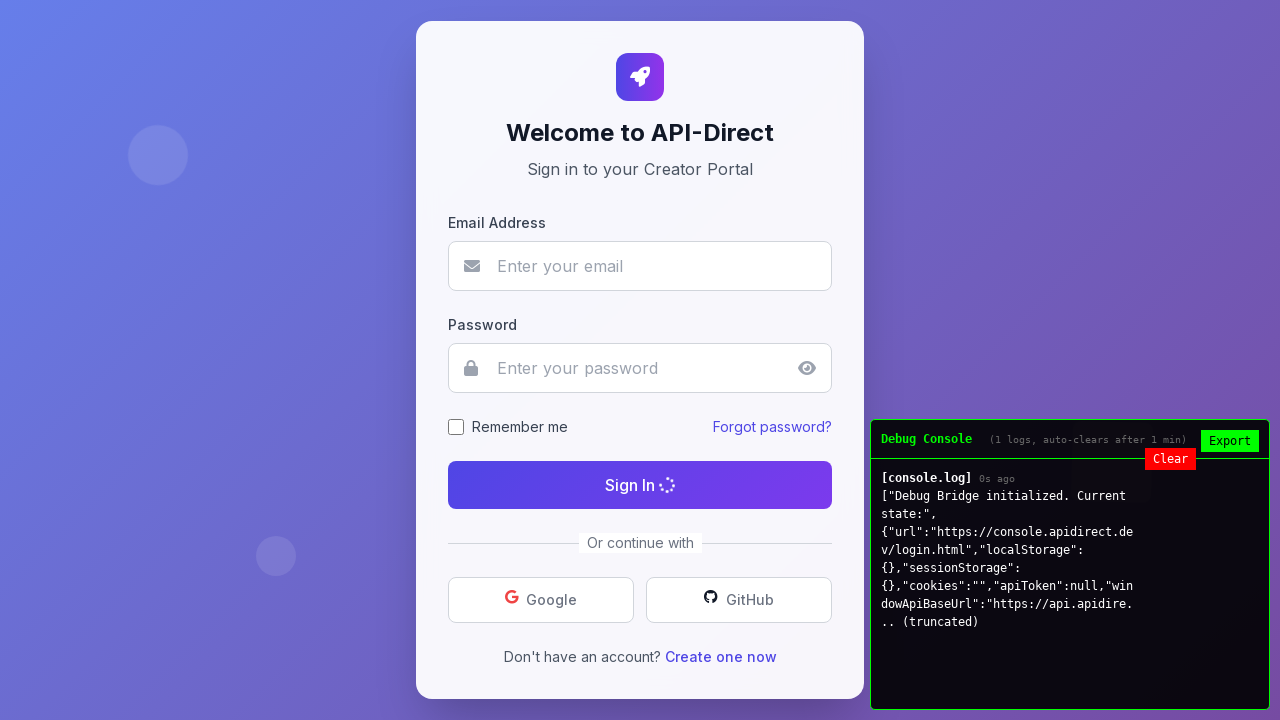

Set viewport to mobile size (375x667)
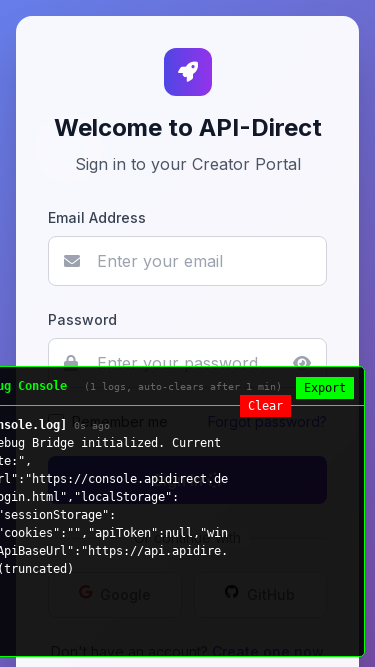

Reloaded page with mobile viewport
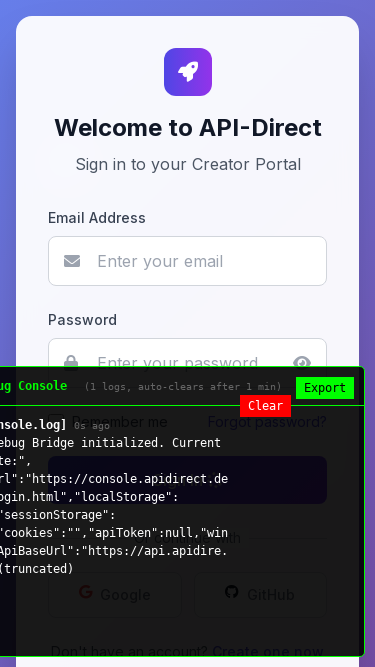

Body element loaded and visible
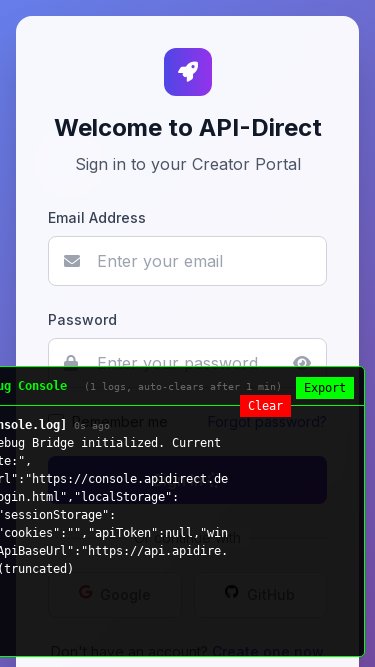

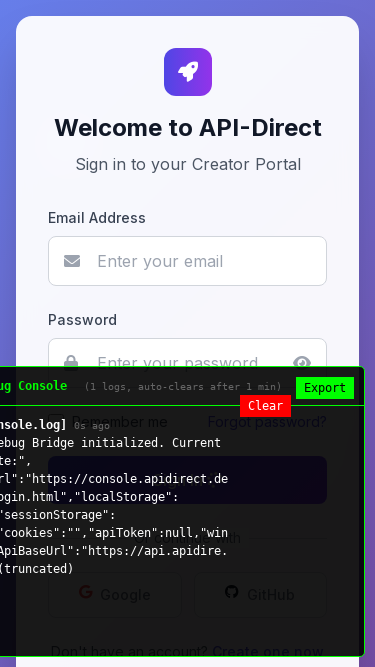